Tests an e-commerce site by adding specific items to cart, proceeding to checkout, and applying a promo code

Starting URL: https://rahulshettyacademy.com/seleniumPractise/

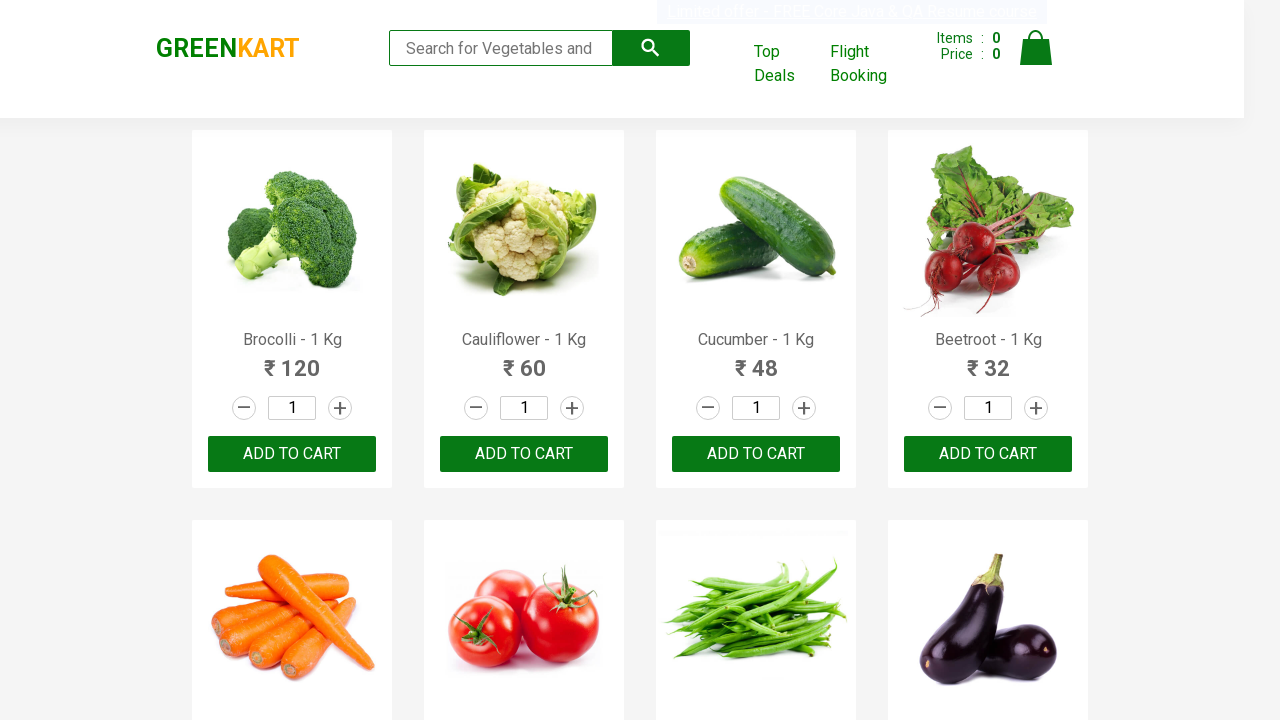

Waited for product names to load on the page
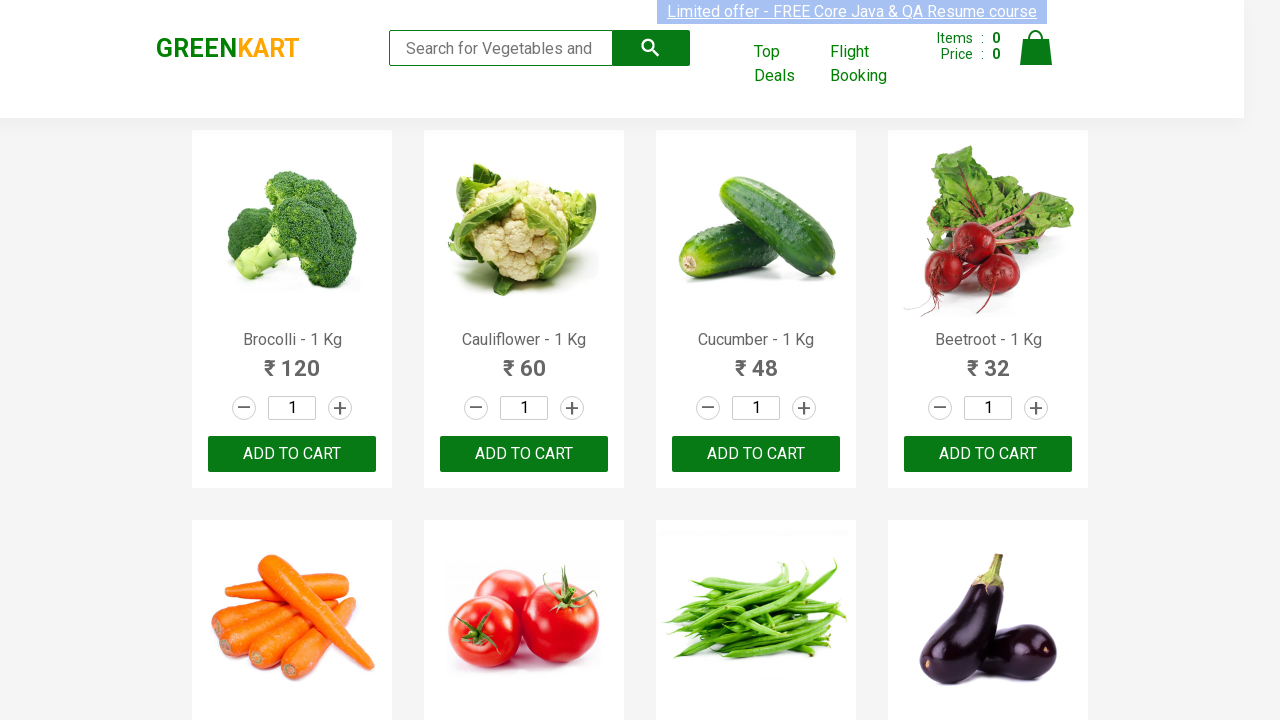

Retrieved all product name elements
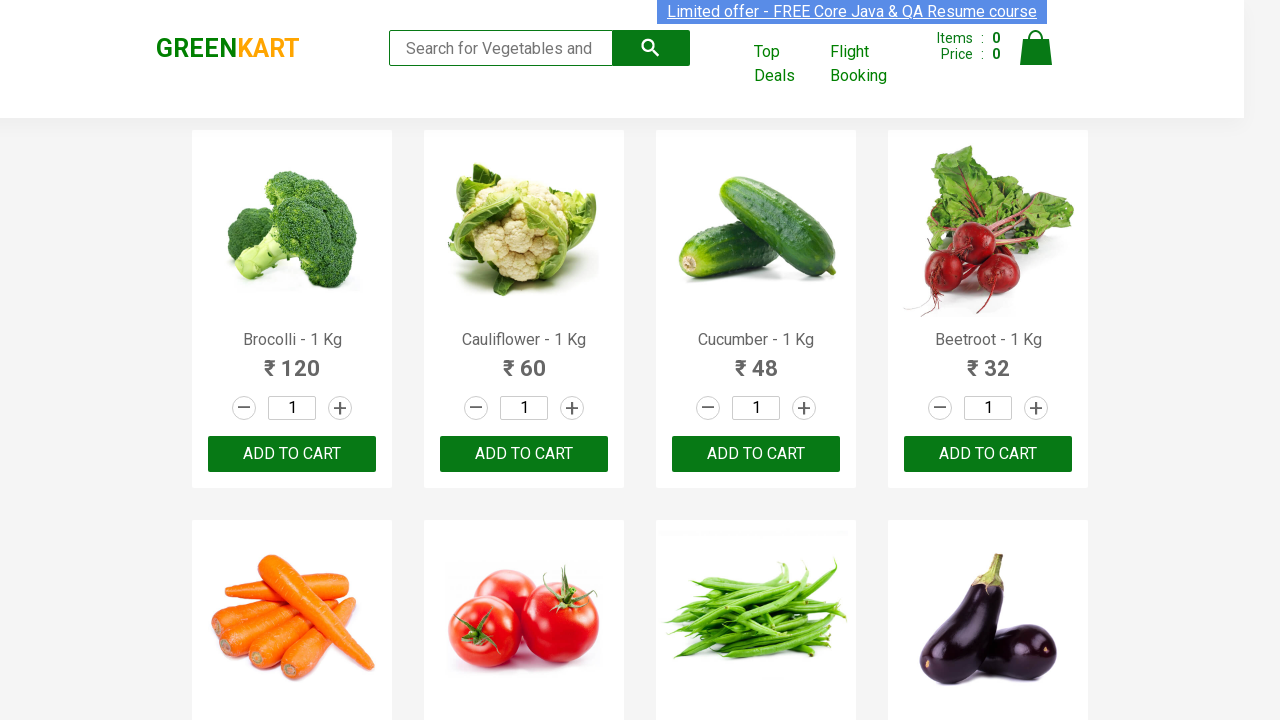

Retrieved all 'Add to cart' buttons
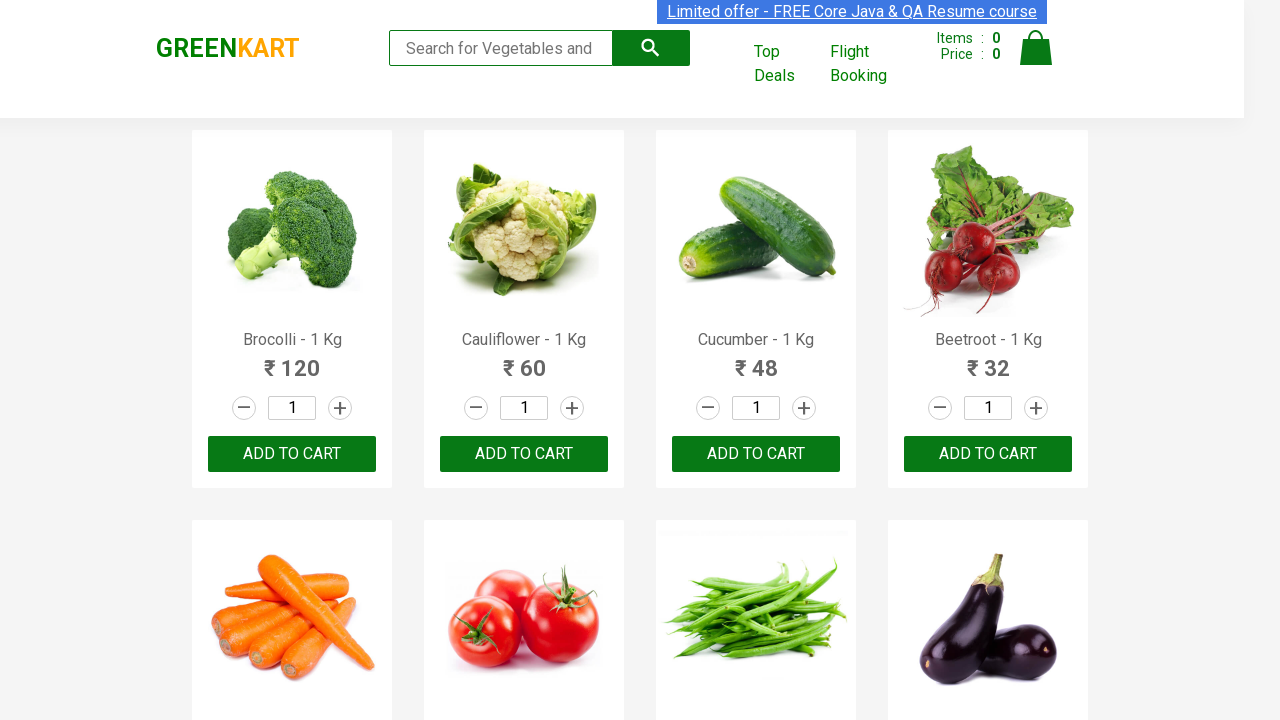

Added 'Brocolli' to cart at (292, 454) on div.product-action button >> nth=0
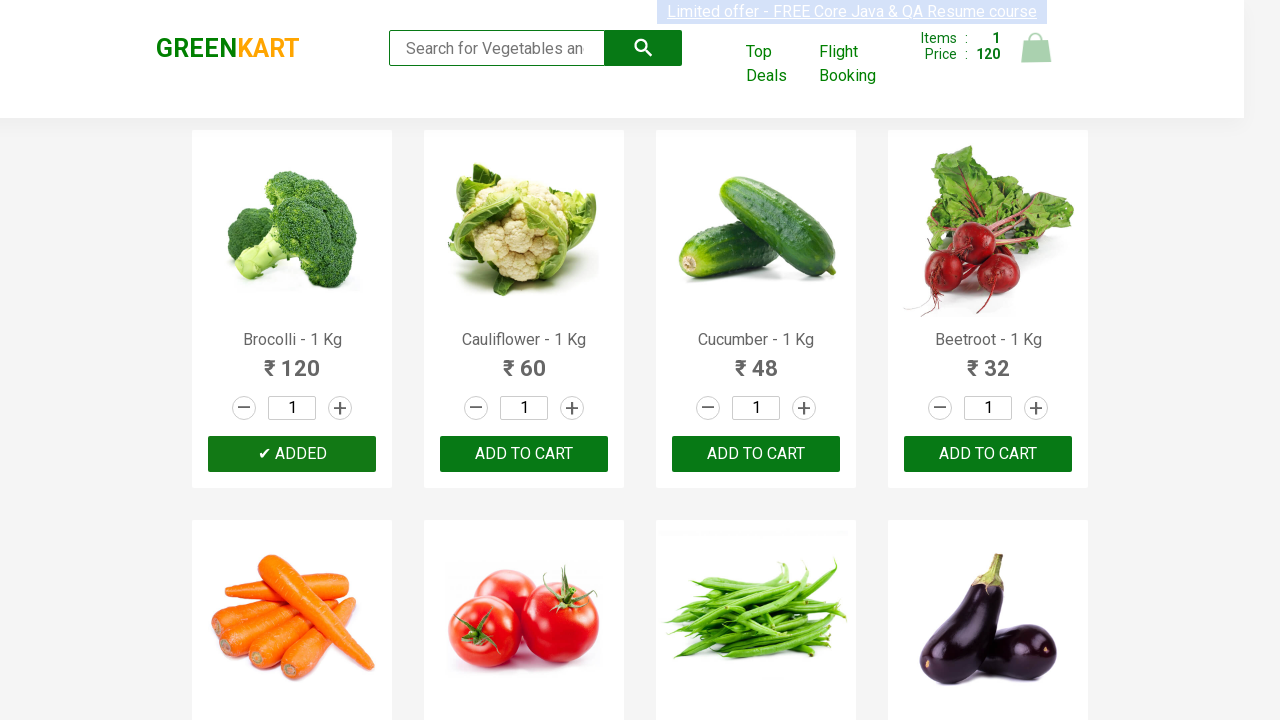

Added 'Cucumber' to cart at (756, 454) on div.product-action button >> nth=2
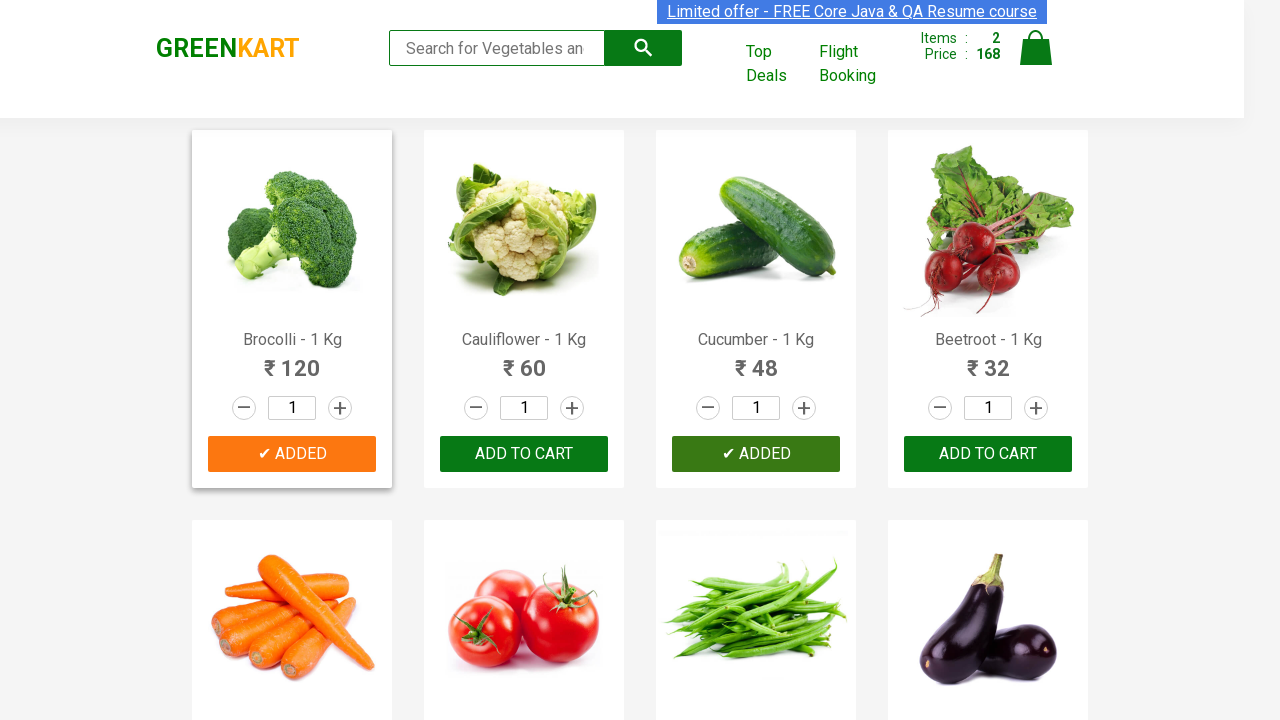

Clicked on cart icon to view cart at (1036, 48) on img[alt='Cart']
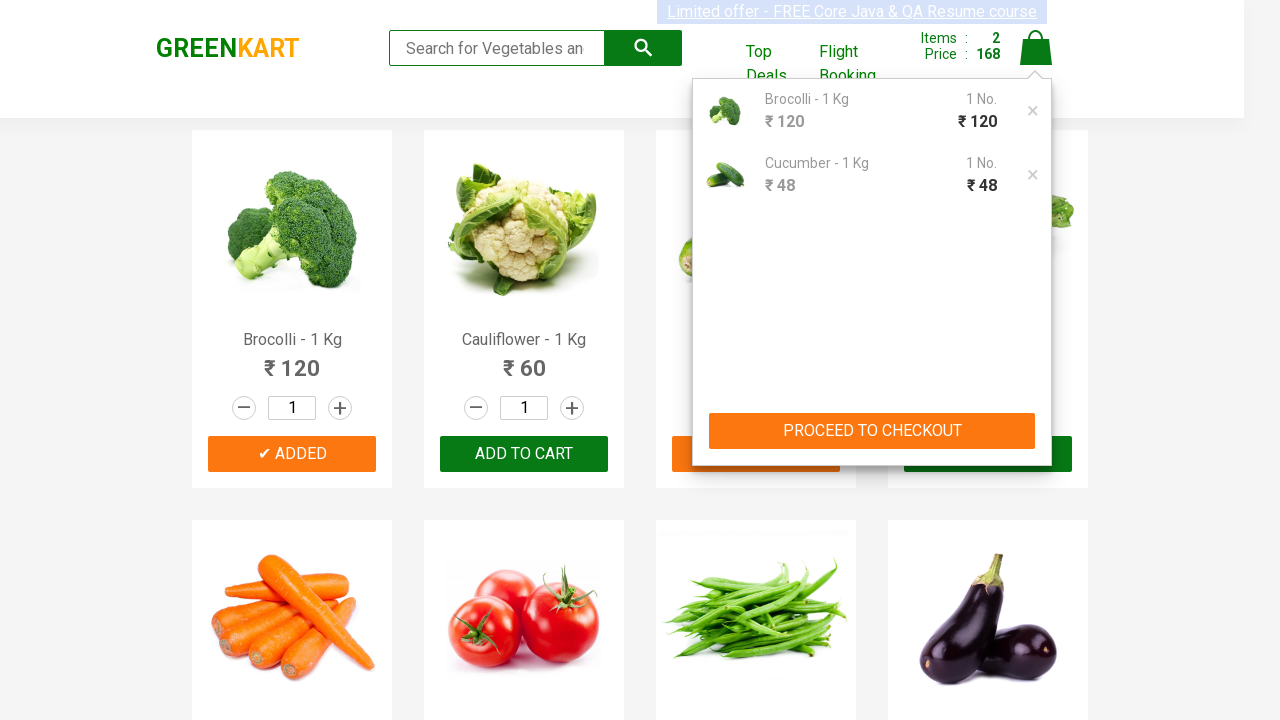

Clicked 'PROCEED TO CHECKOUT' button at (872, 431) on button:has-text('PROCEED TO CHECKOUT')
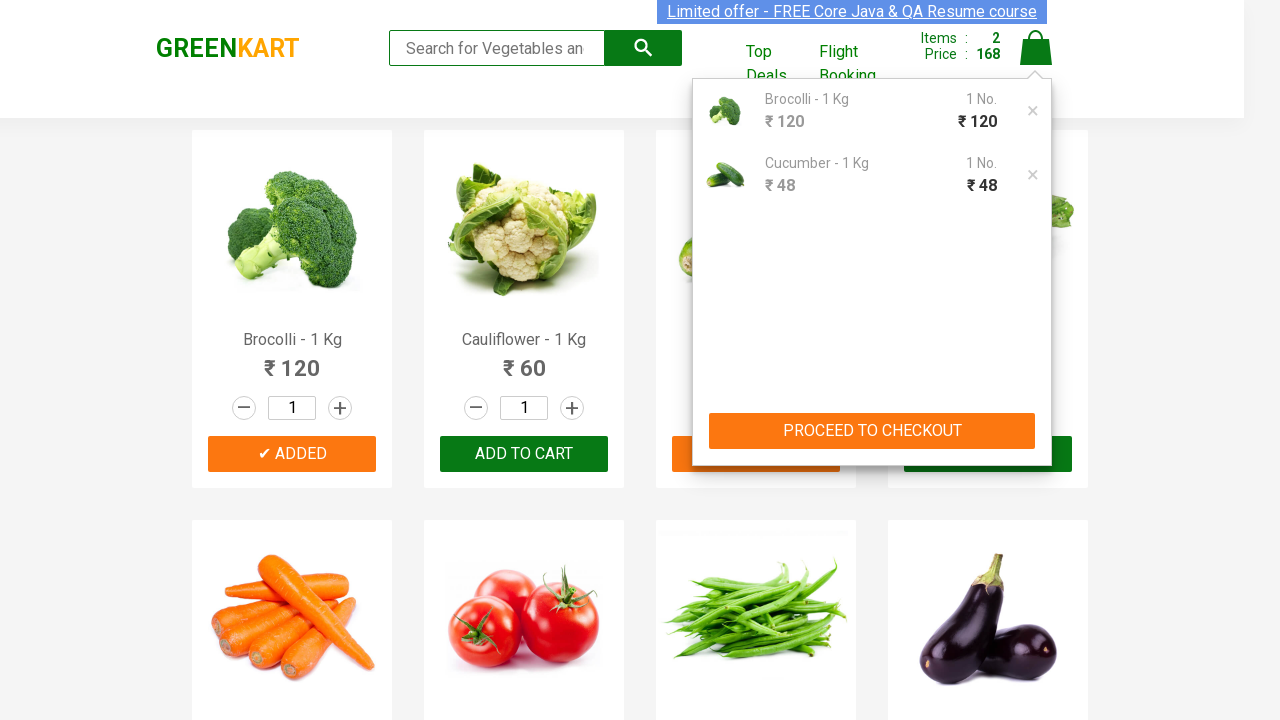

Waited for promo code input field to be visible
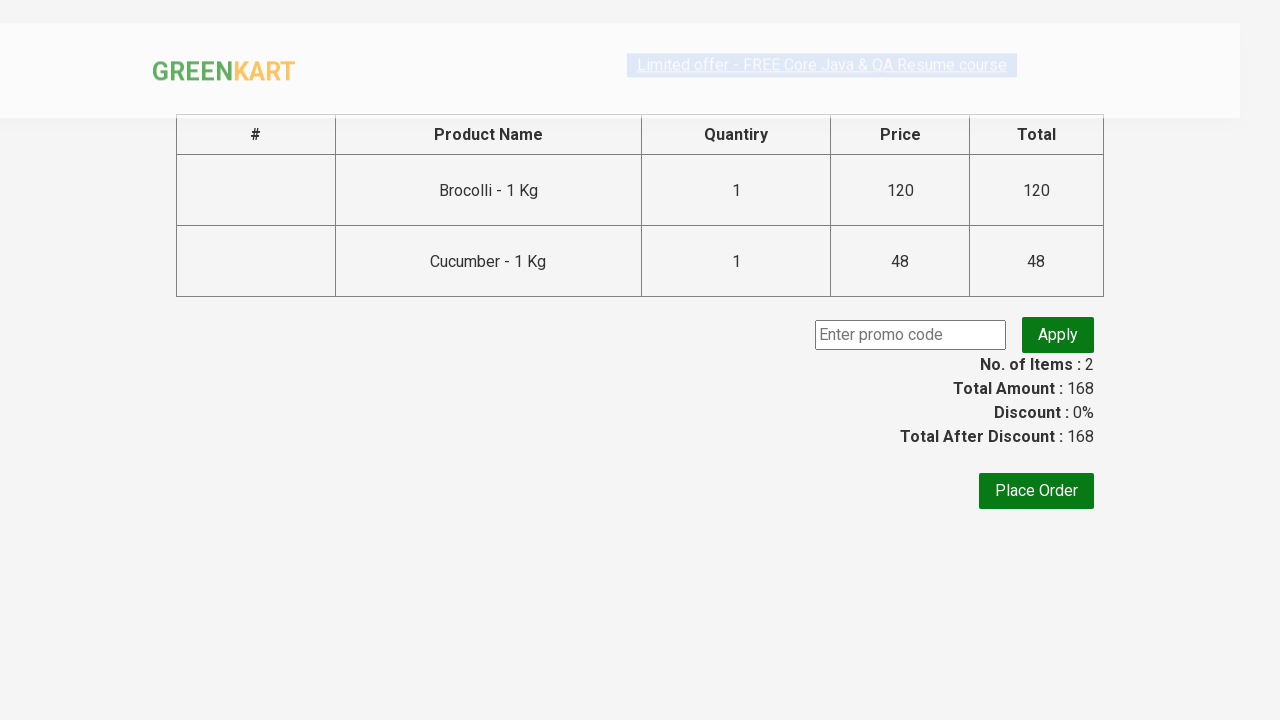

Entered promo code 'rahulshettyacademy' on input.promoCode
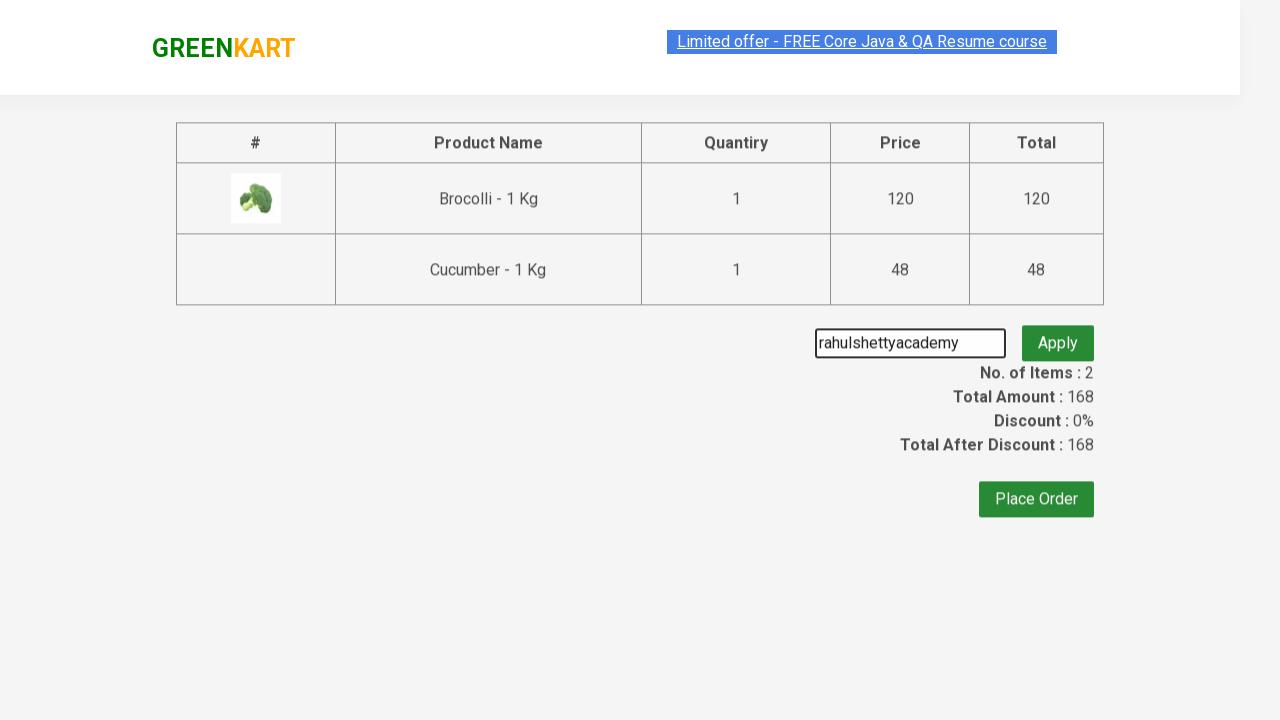

Clicked 'Apply' button to apply the promo code at (1058, 335) on button.promoBtn
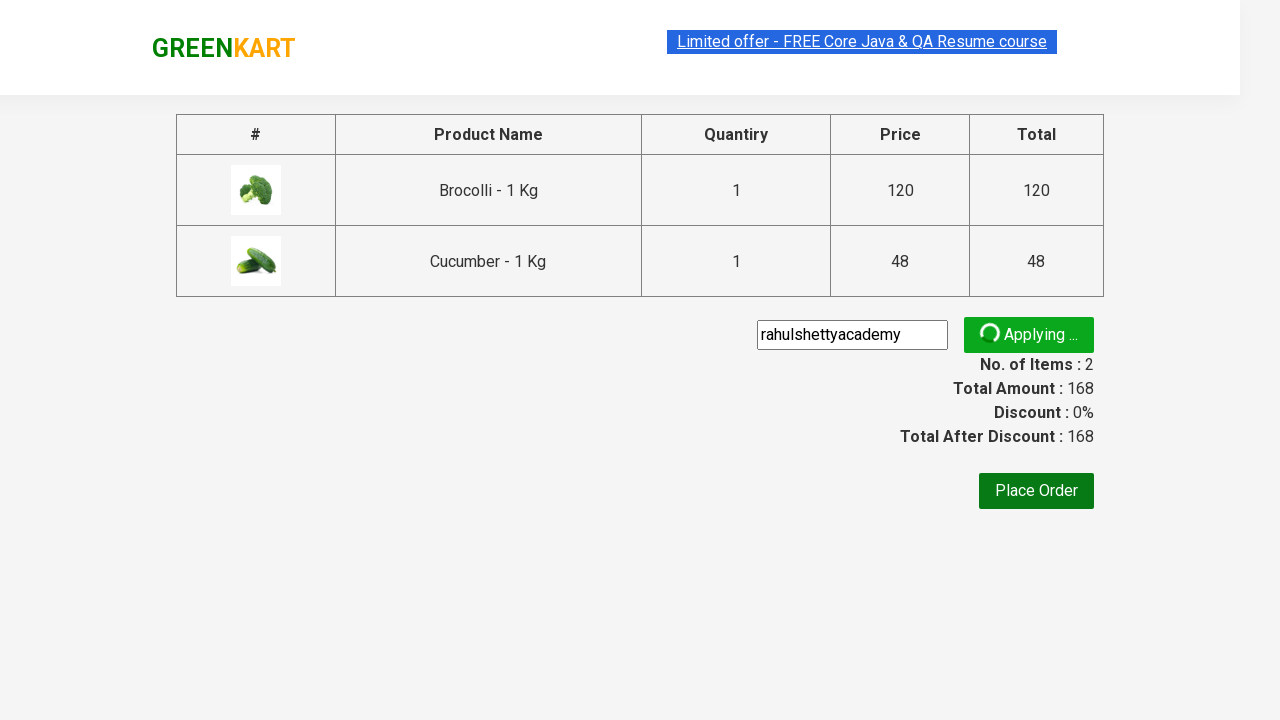

Waited for promo code confirmation message to appear
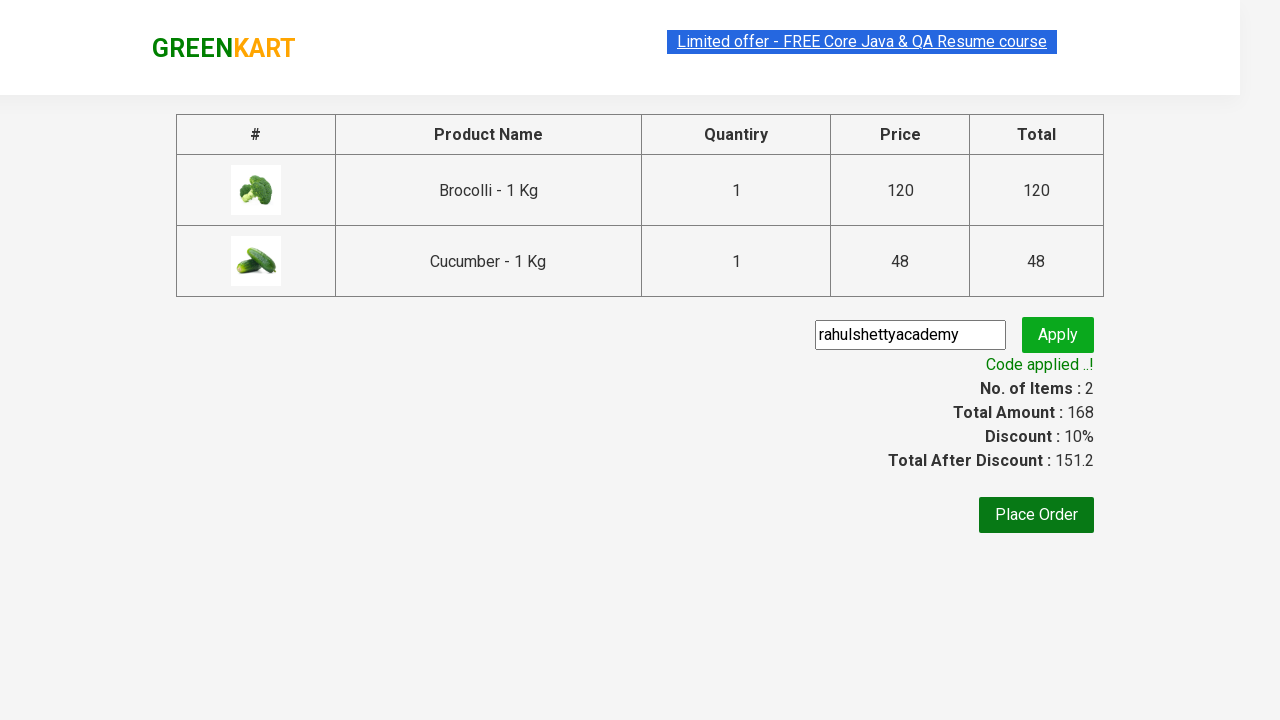

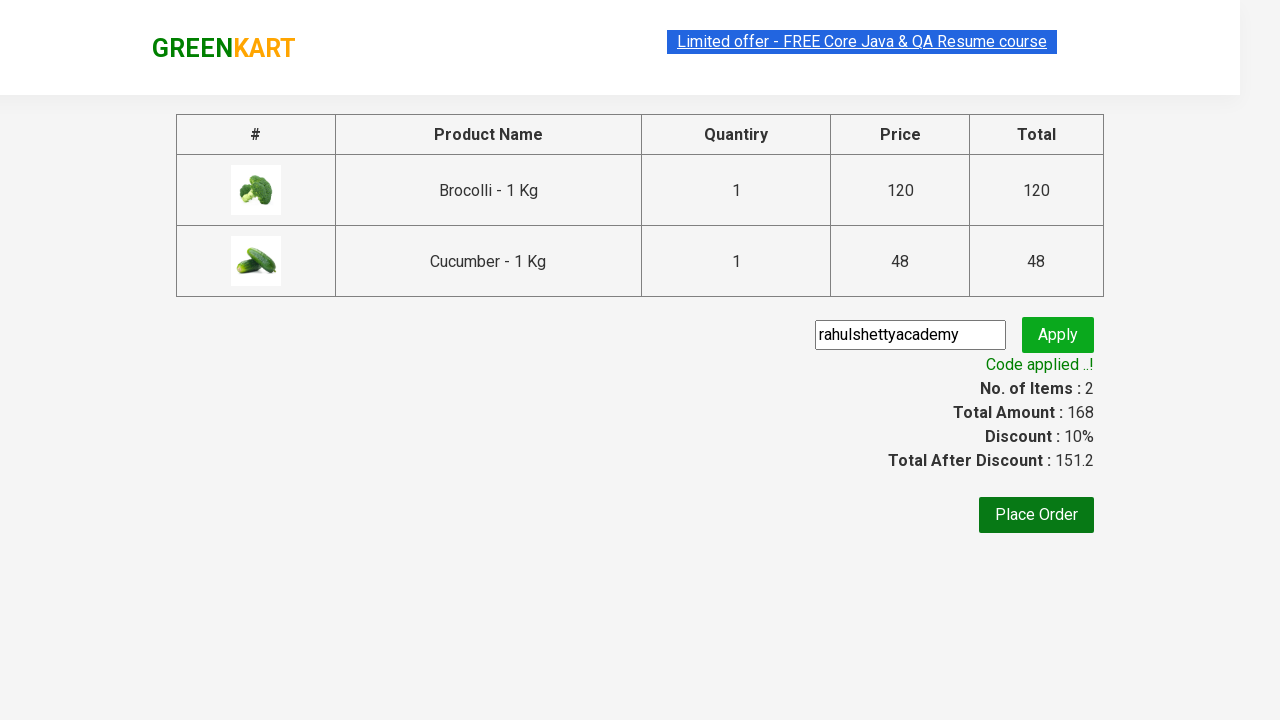